Tests typing animation in search field by entering "macbook" character by character with pauses between each keystroke

Starting URL: https://naveenautomationlabs.com/opencart/index.php?route=account/register

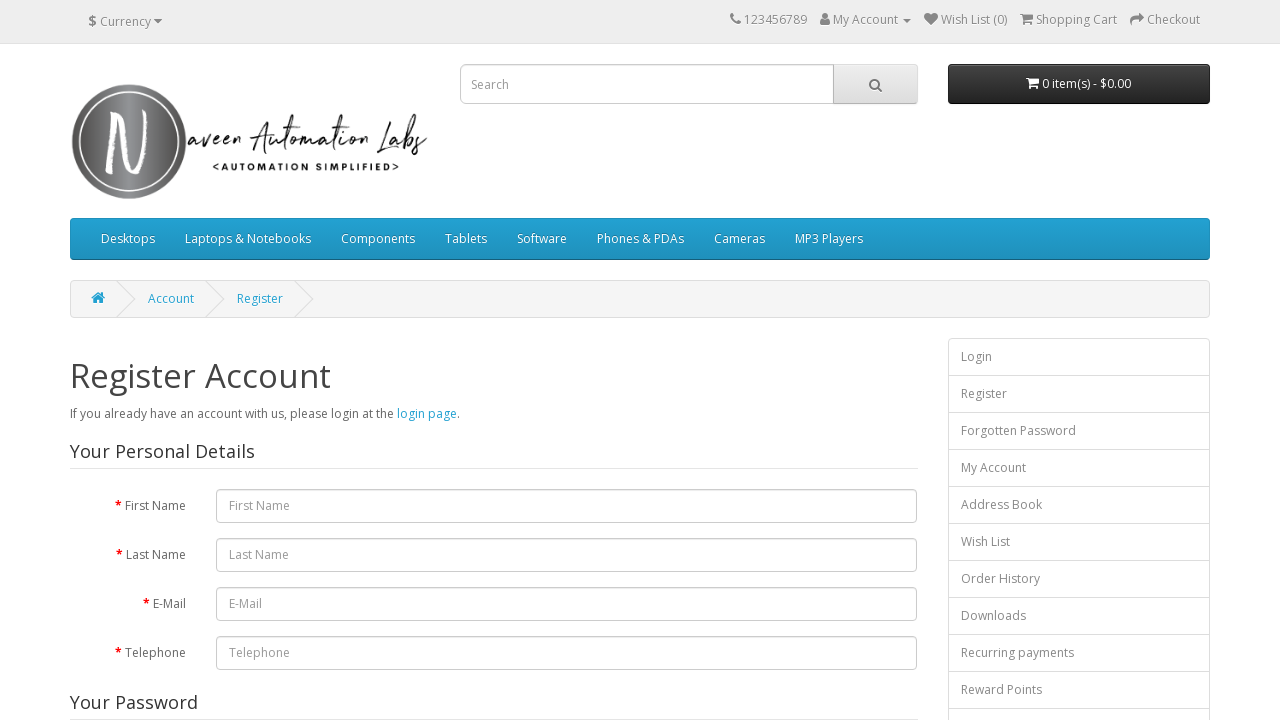

Located search input field by name attribute
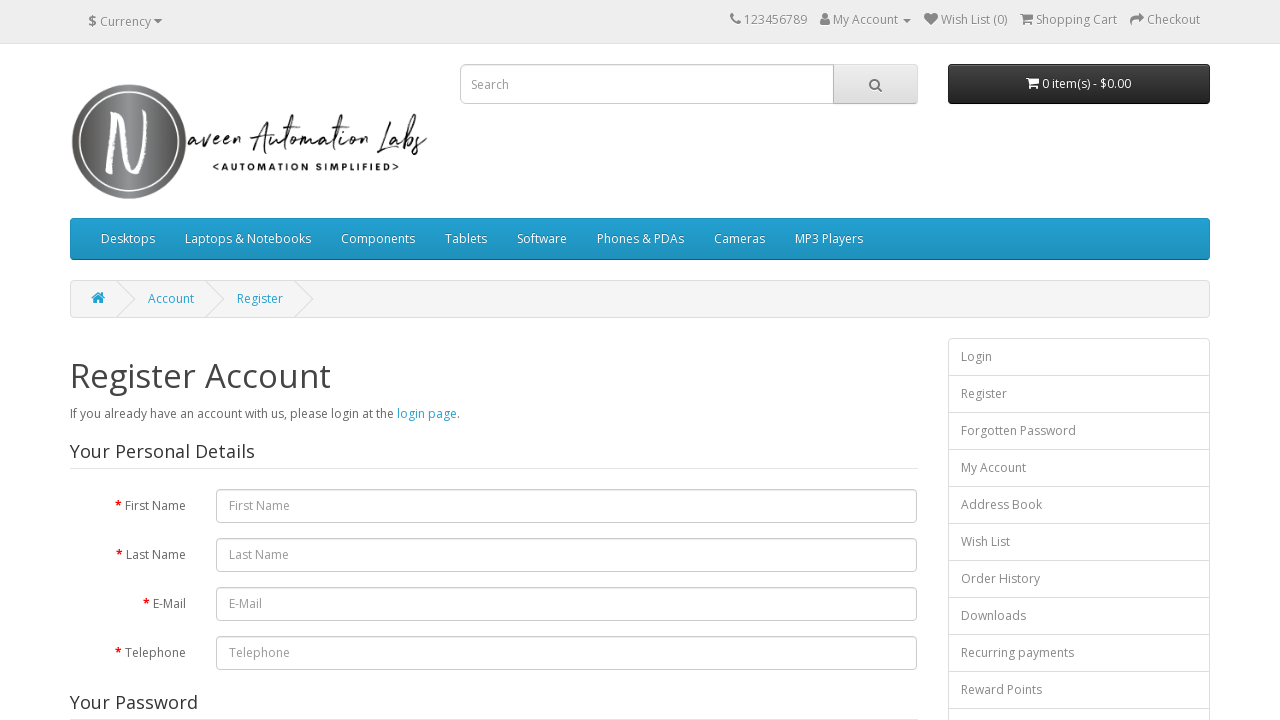

Typed character 'm' in search field with 500ms delay on input[name='search']
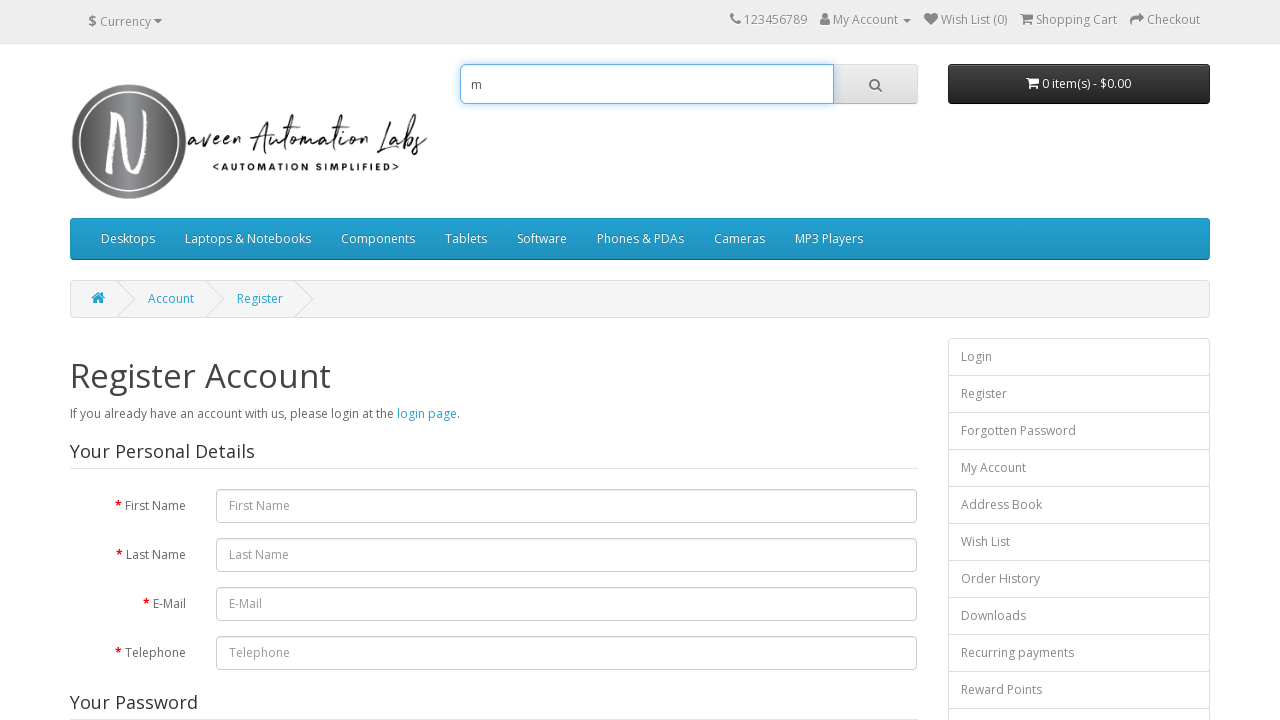

Typed character 'a' in search field with 500ms delay on input[name='search']
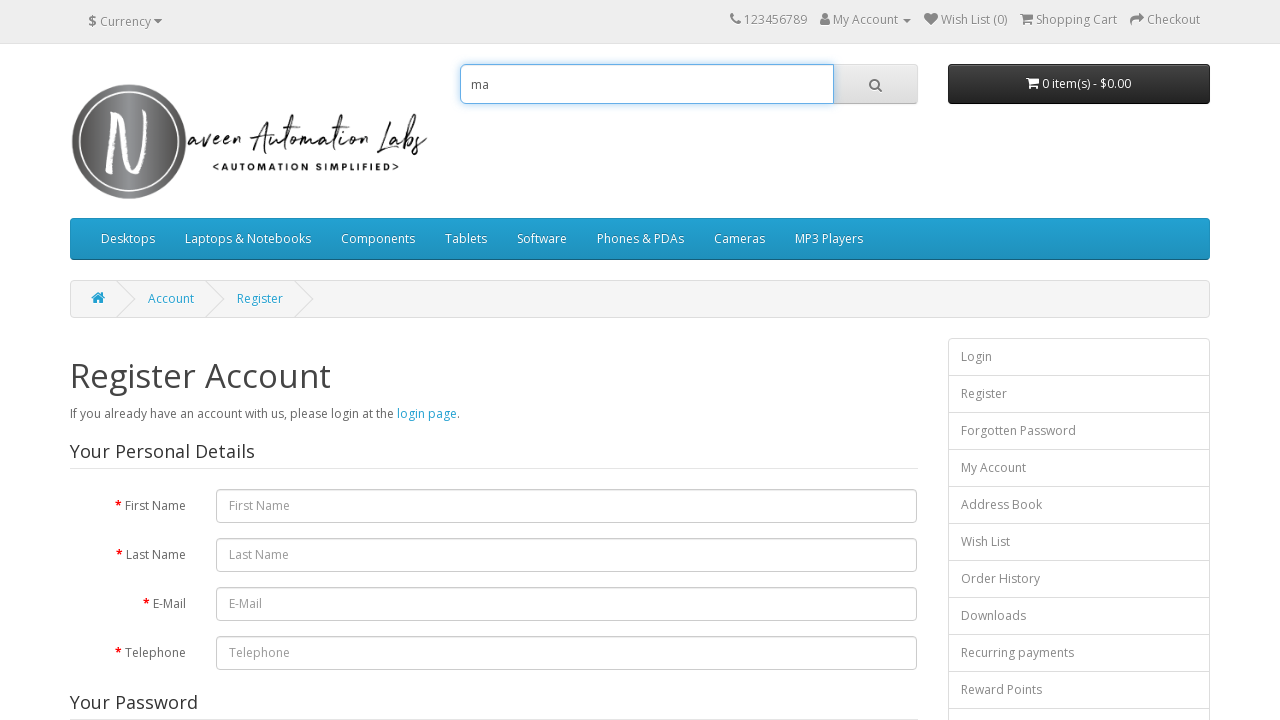

Typed character 'c' in search field with 500ms delay on input[name='search']
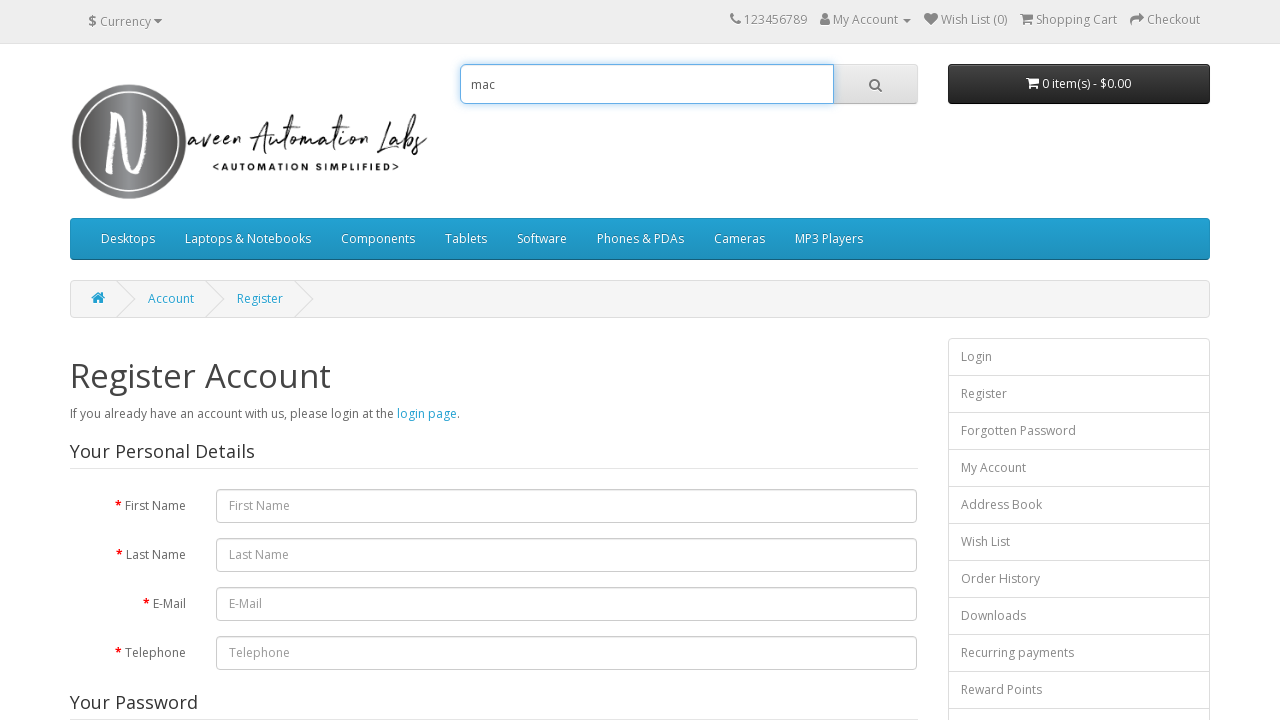

Typed character 'b' in search field with 500ms delay on input[name='search']
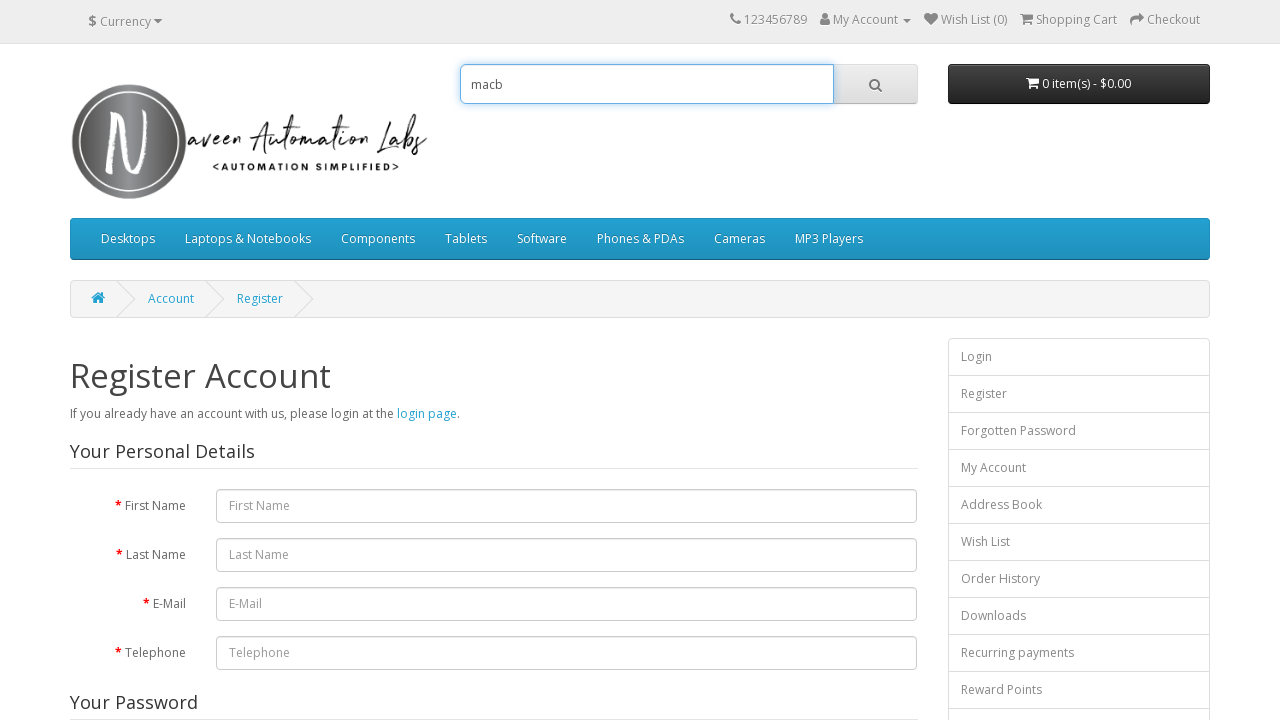

Typed character 'o' in search field with 500ms delay on input[name='search']
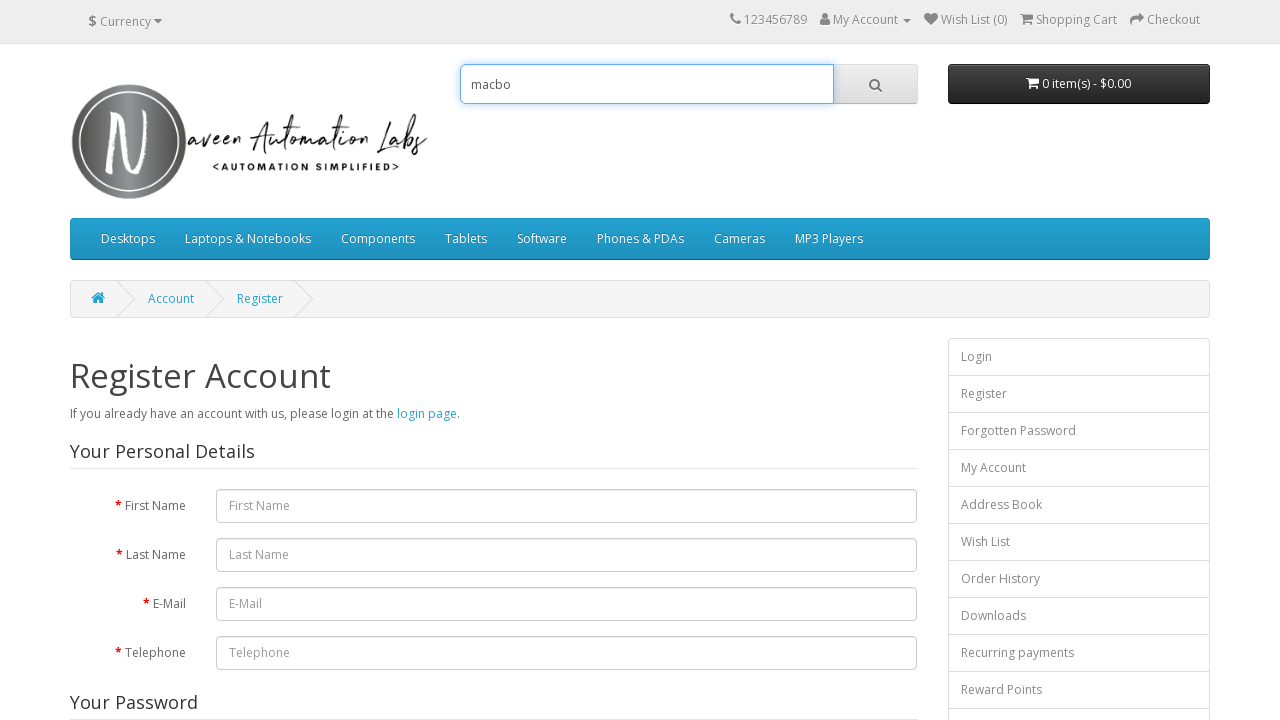

Typed character 'o' in search field with 500ms delay on input[name='search']
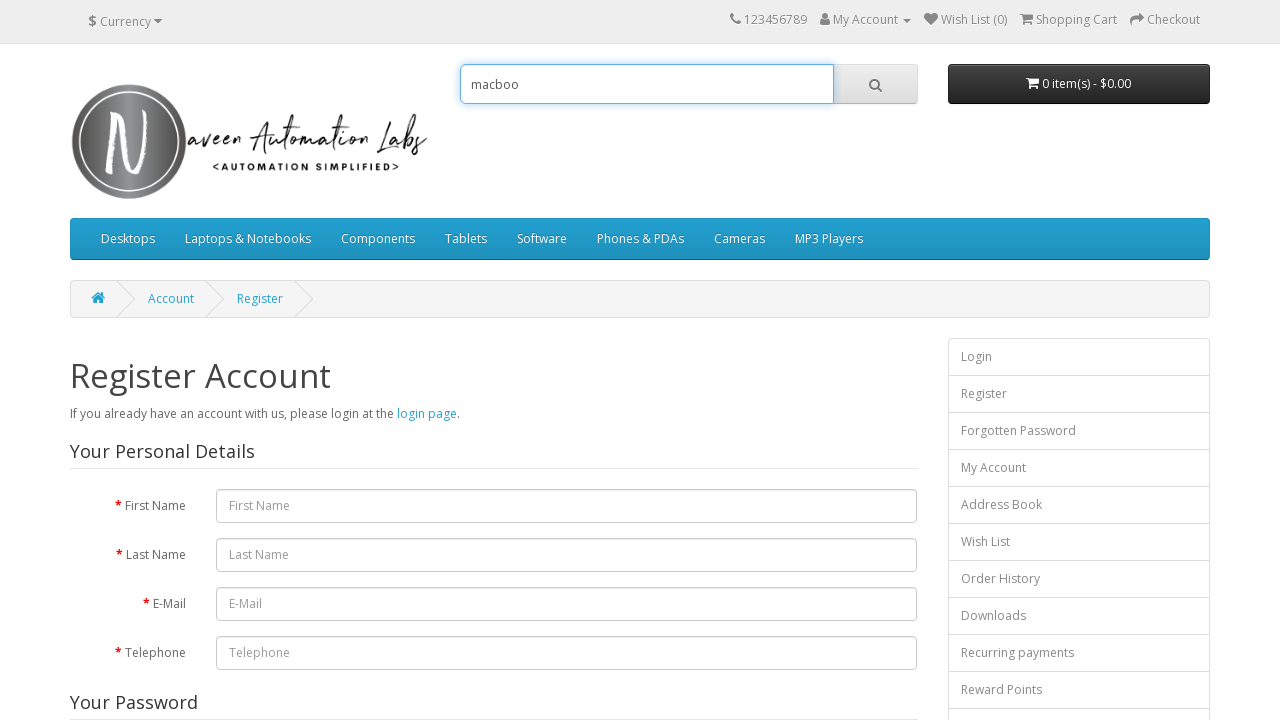

Typed character 'k' in search field with 500ms delay on input[name='search']
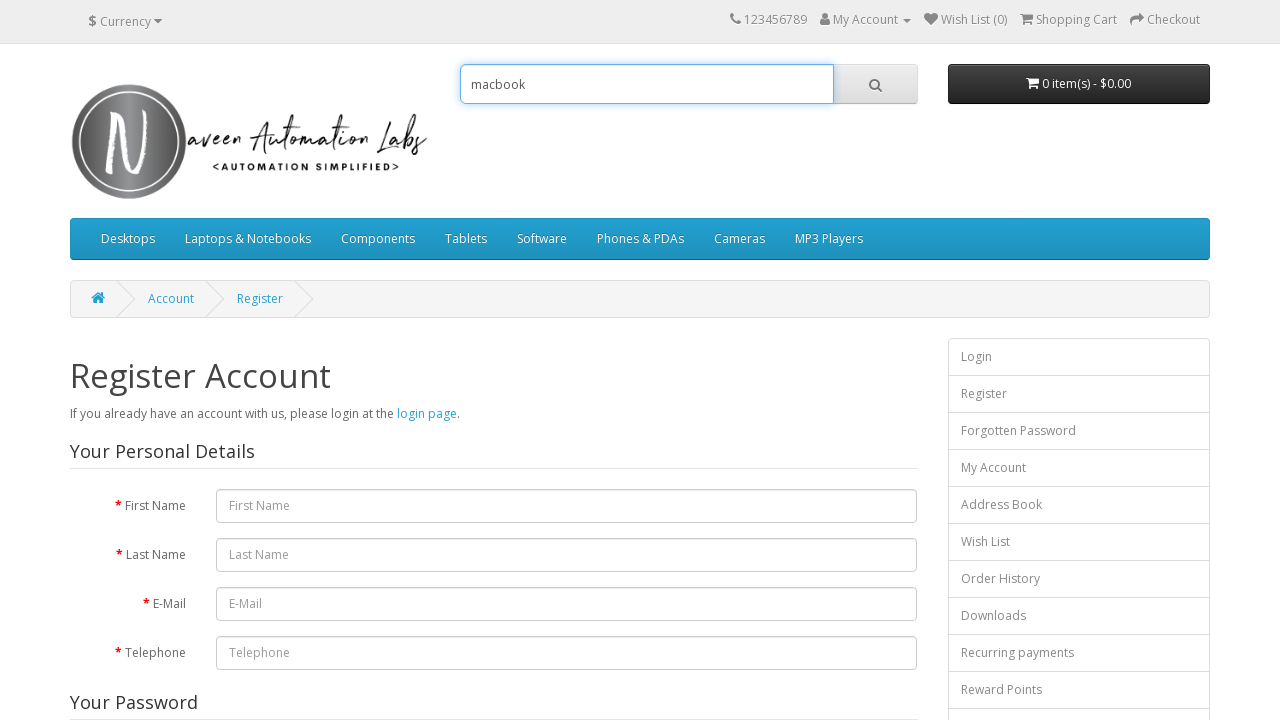

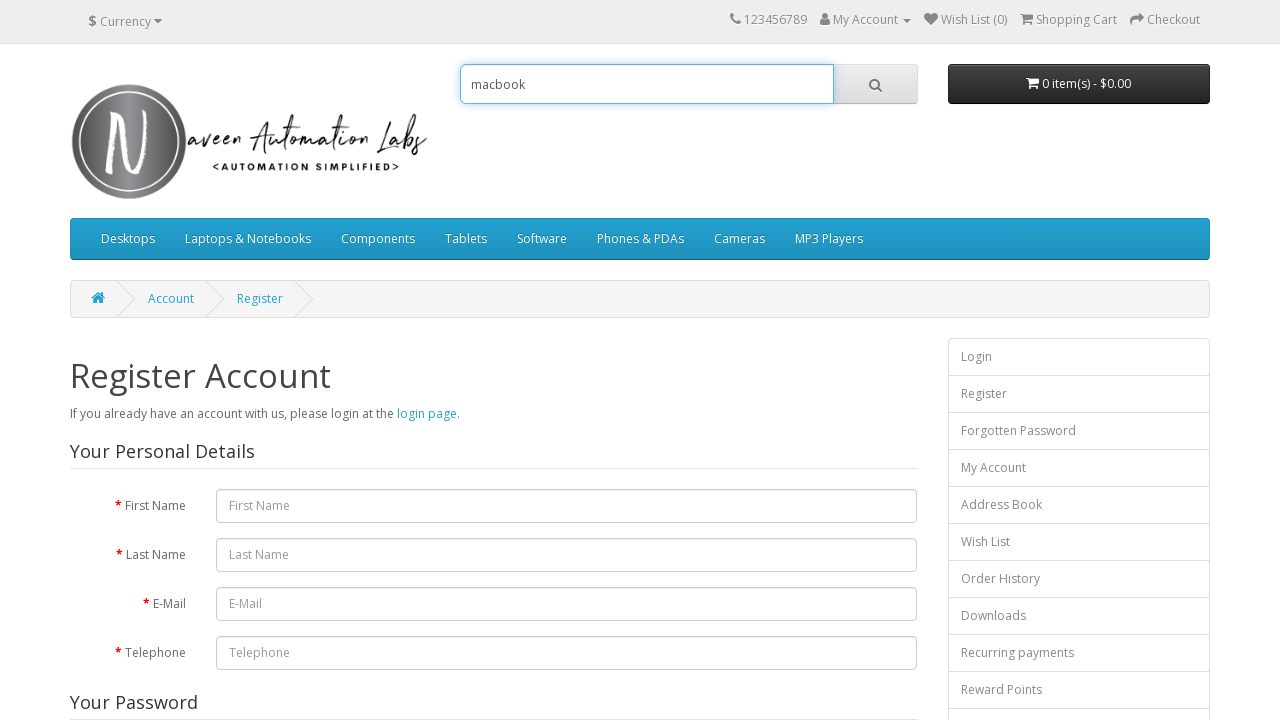